Tests the random number game by selecting Demo build, rolling the dice, entering a guess value, and submitting

Starting URL: https://testsheepnz.github.io/random-number.html

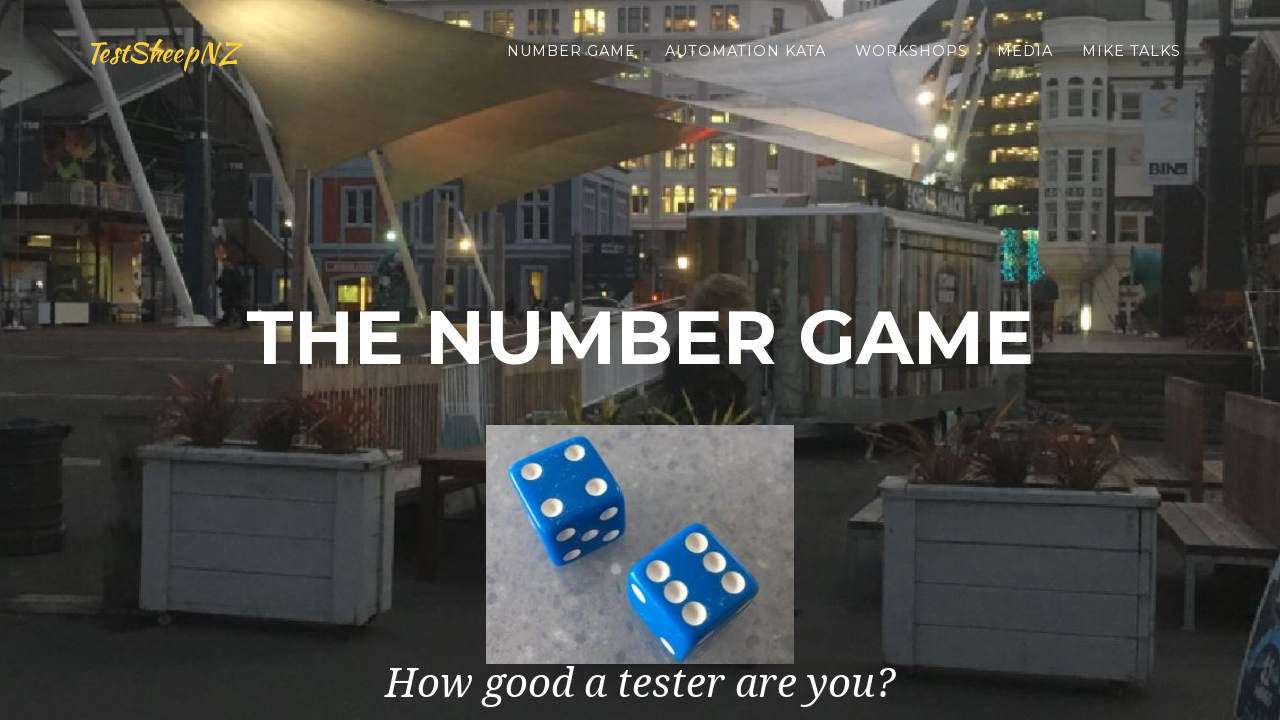

Selected Demo build version on #buildNumber
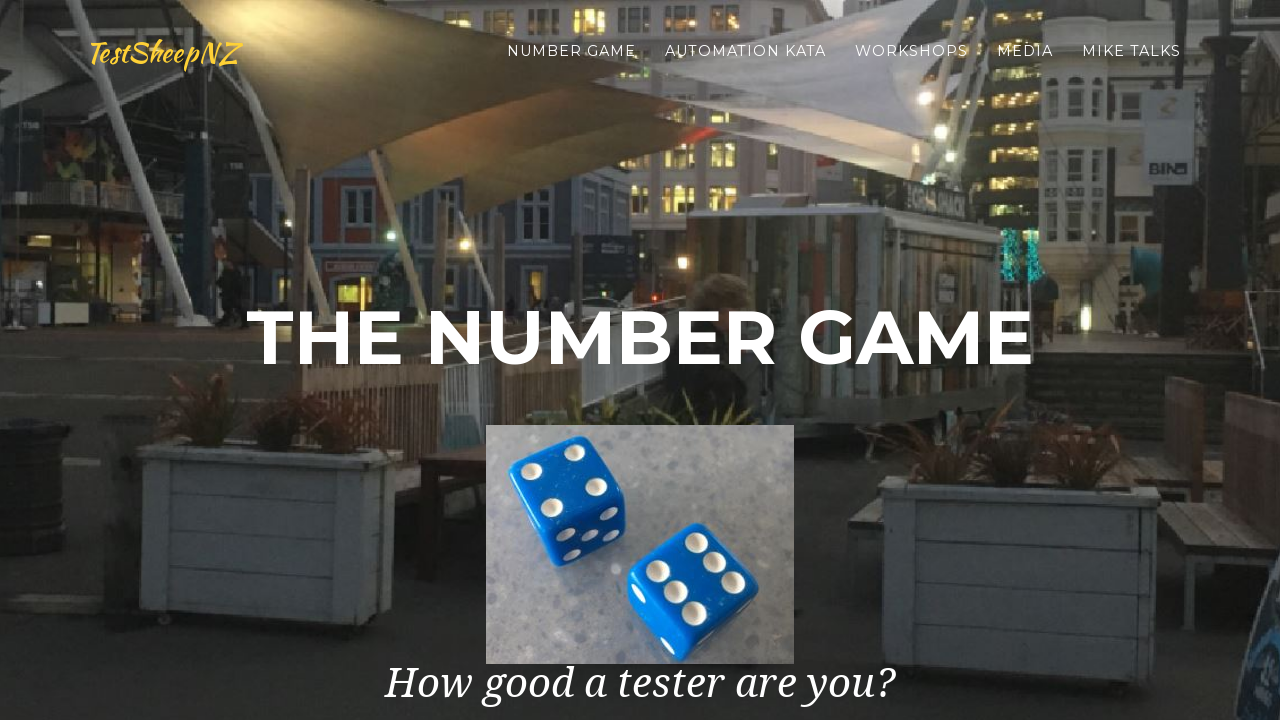

Clicked roll dice button at (782, 485) on #rollDiceButton
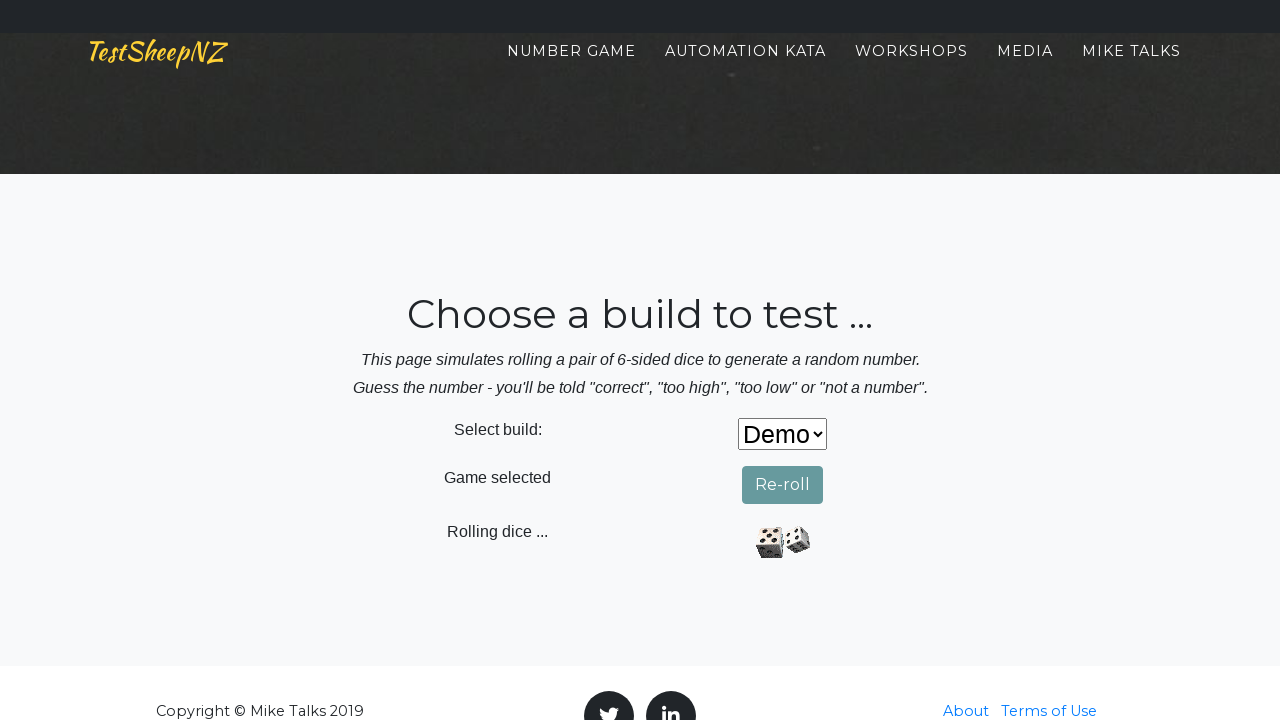

Waited for number guess input field to become visible
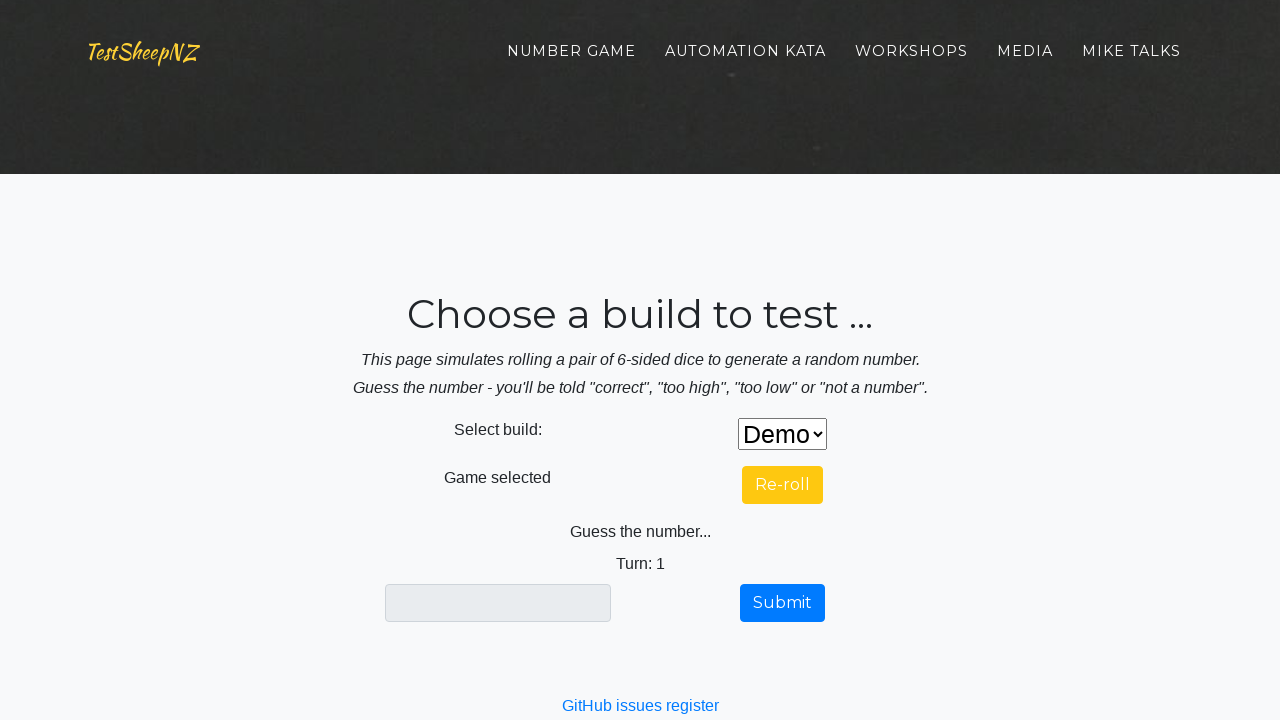

Entered guess value of 5 in the number field on #numberGuess
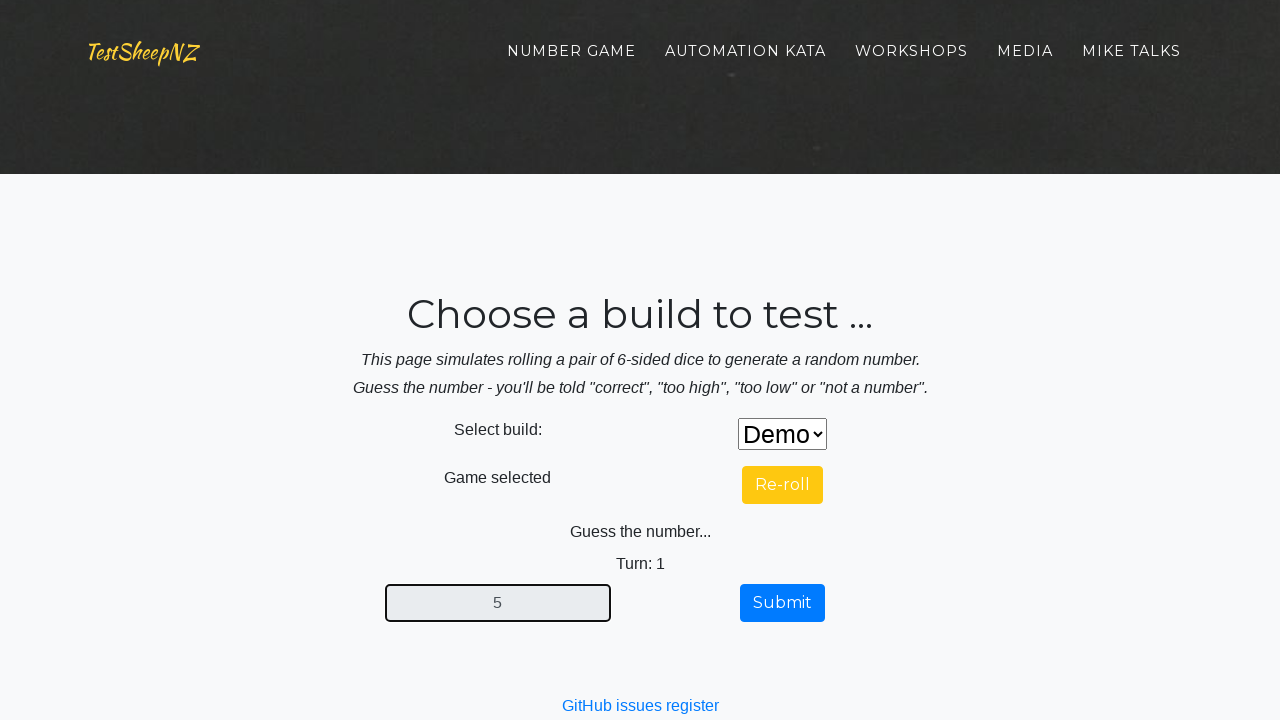

Clicked submit button to submit the guess at (782, 603) on #submitButton
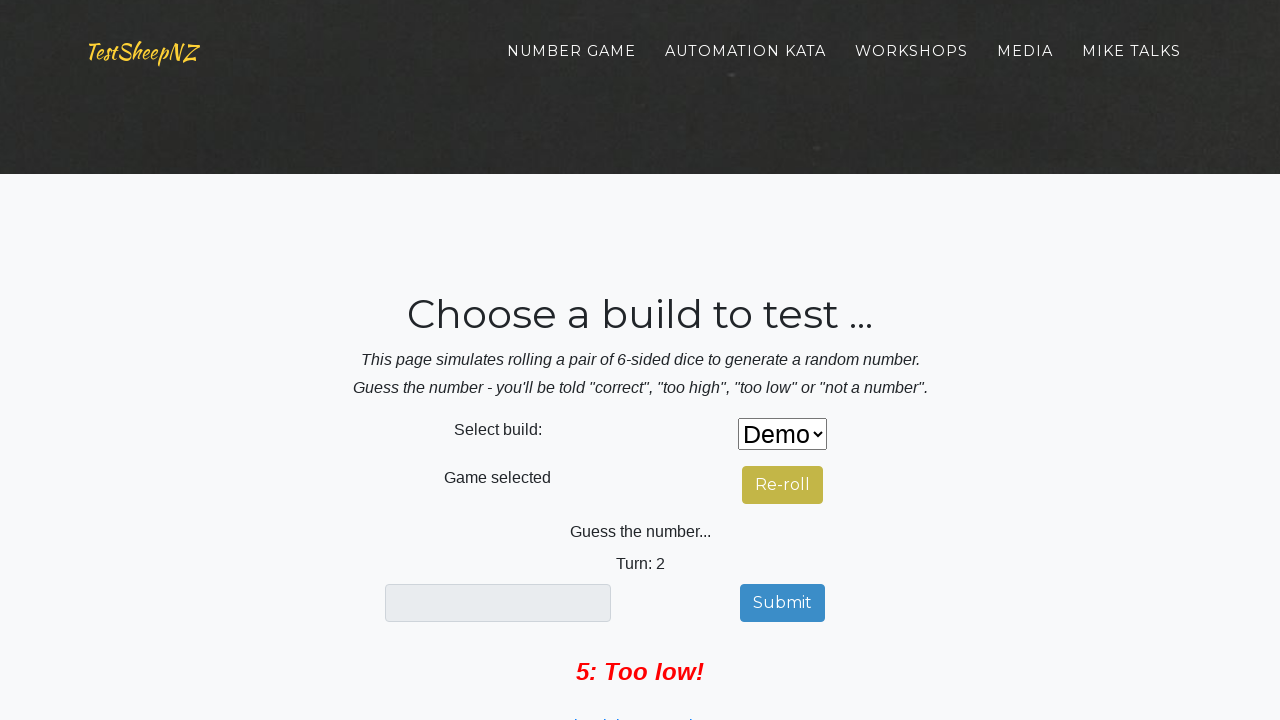

Waited for feedback label to appear
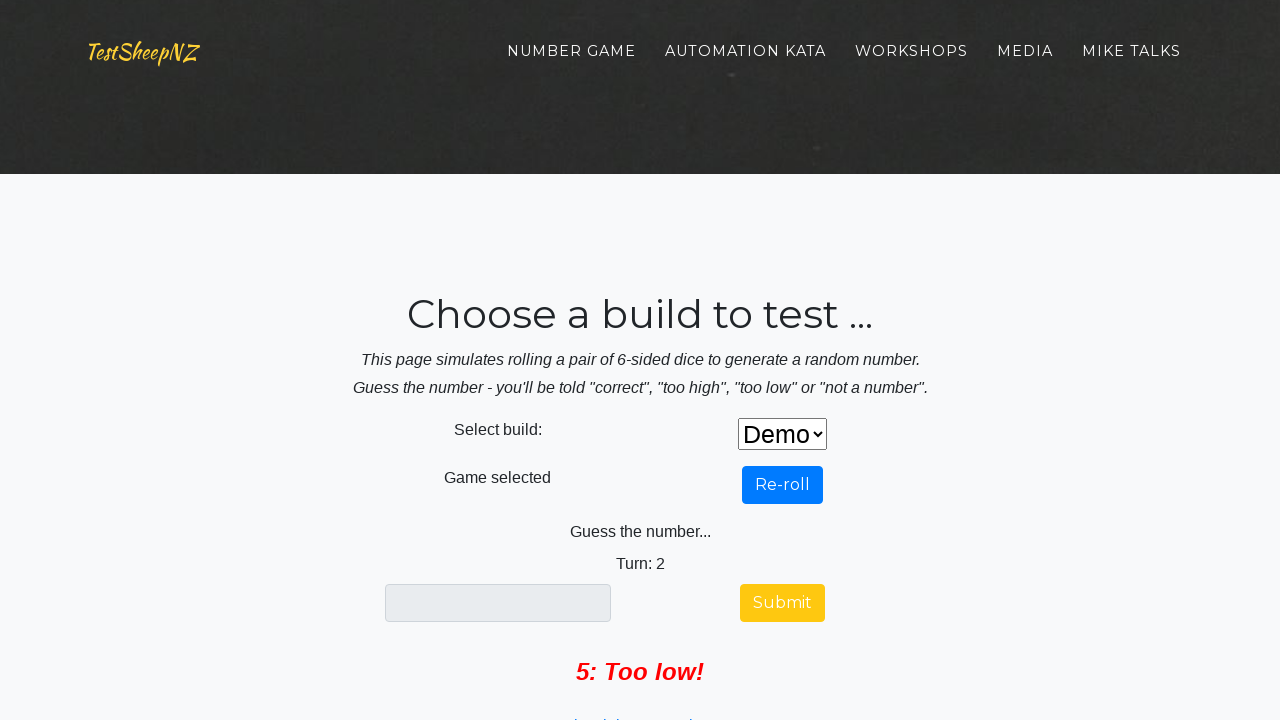

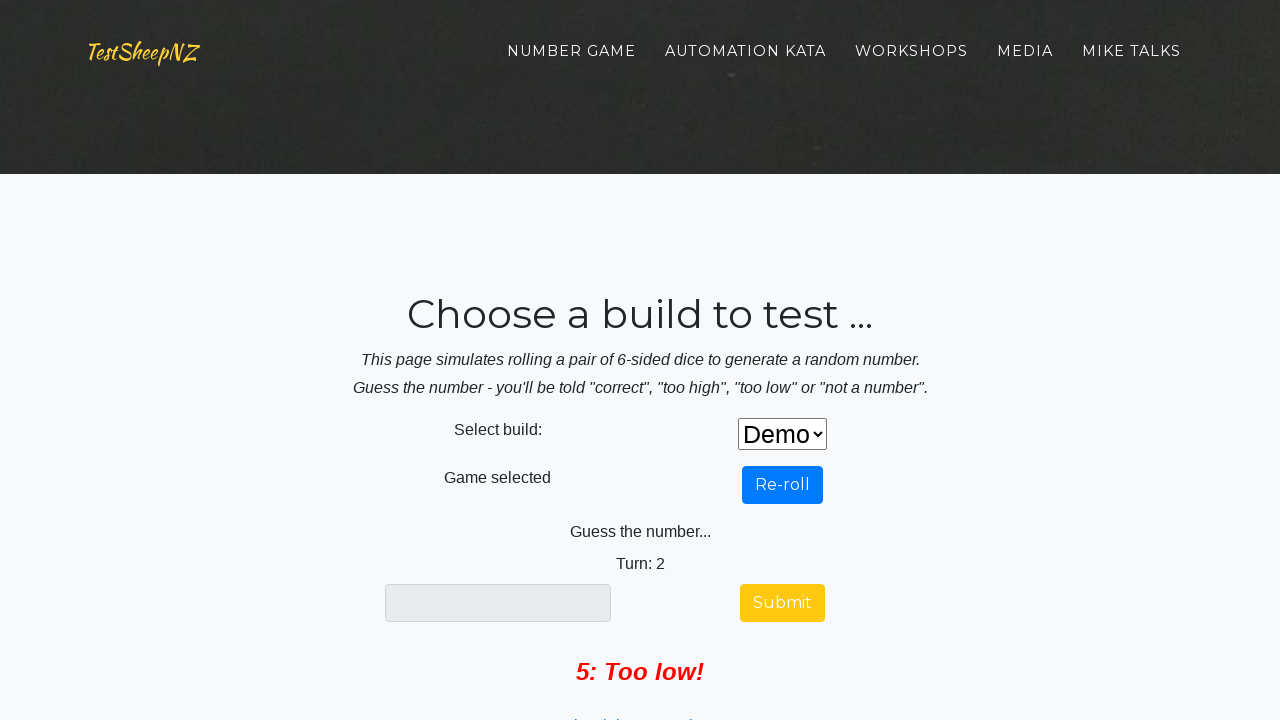